Tests that clicking the clear button empties the search input and hides the results dropdown

Starting URL: https://www.freecodecamp.org/learn

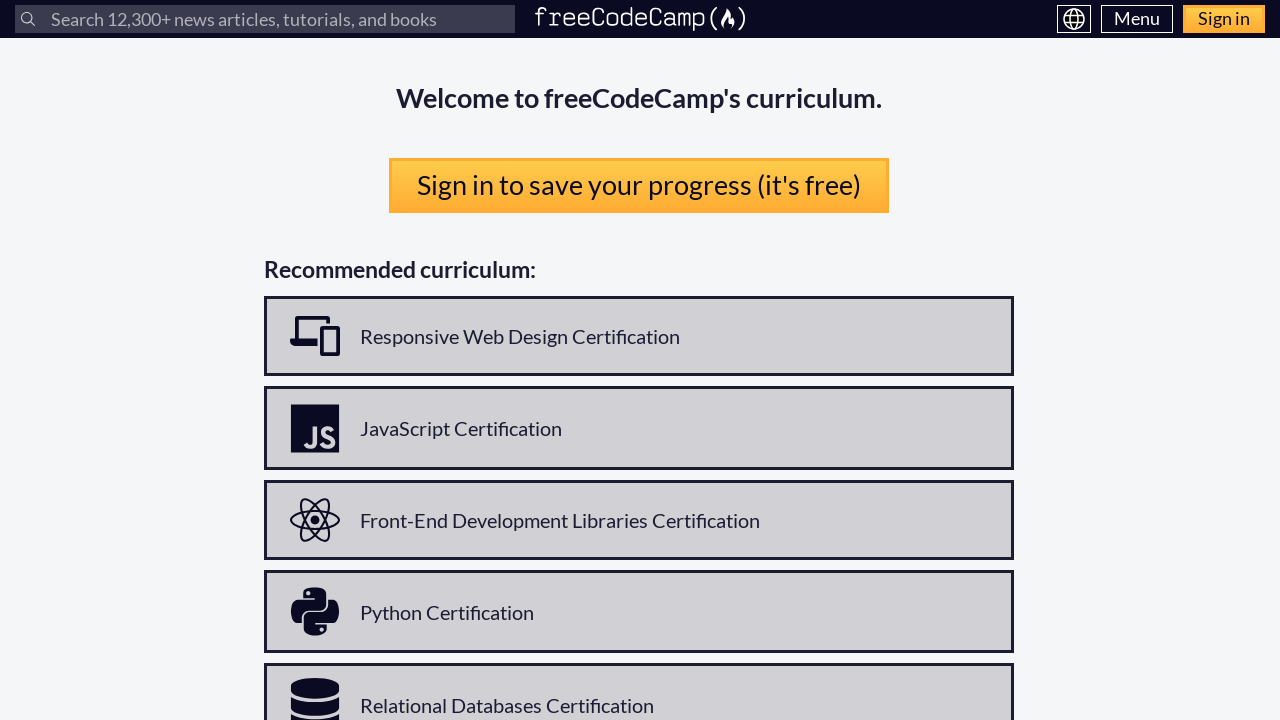

Navigated to https://www.freecodecamp.org/learn
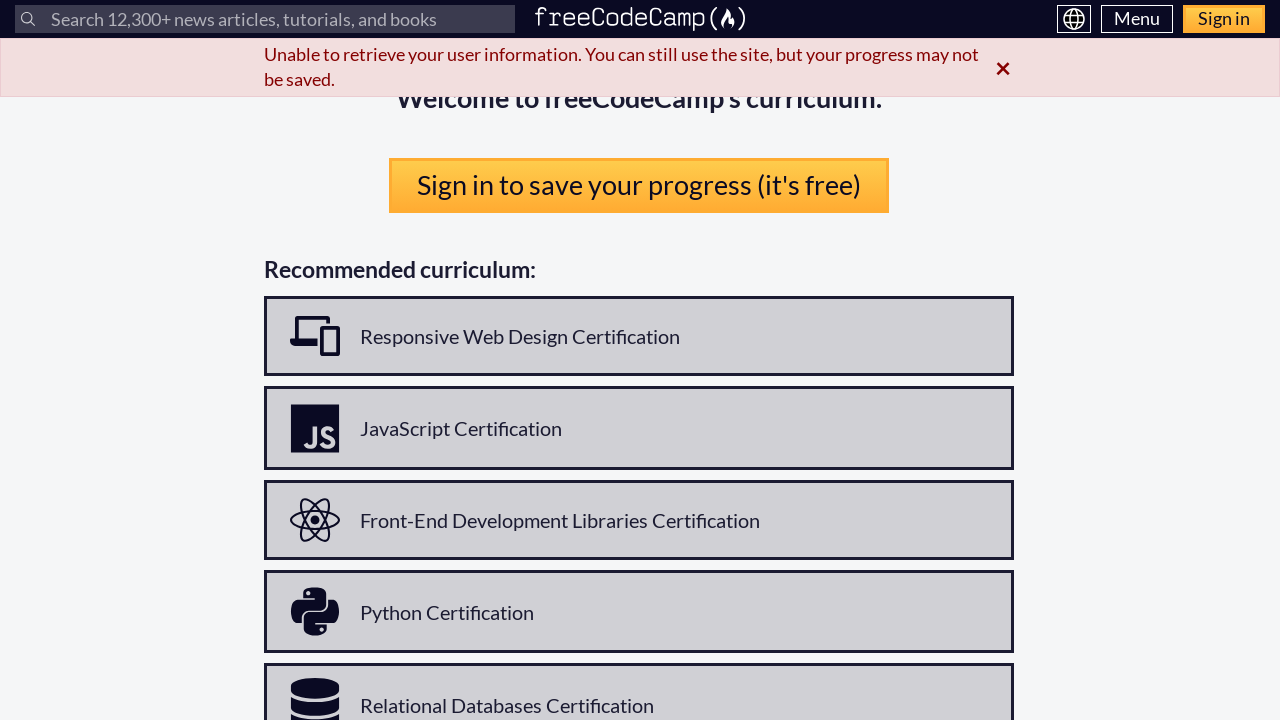

Located search input element by label
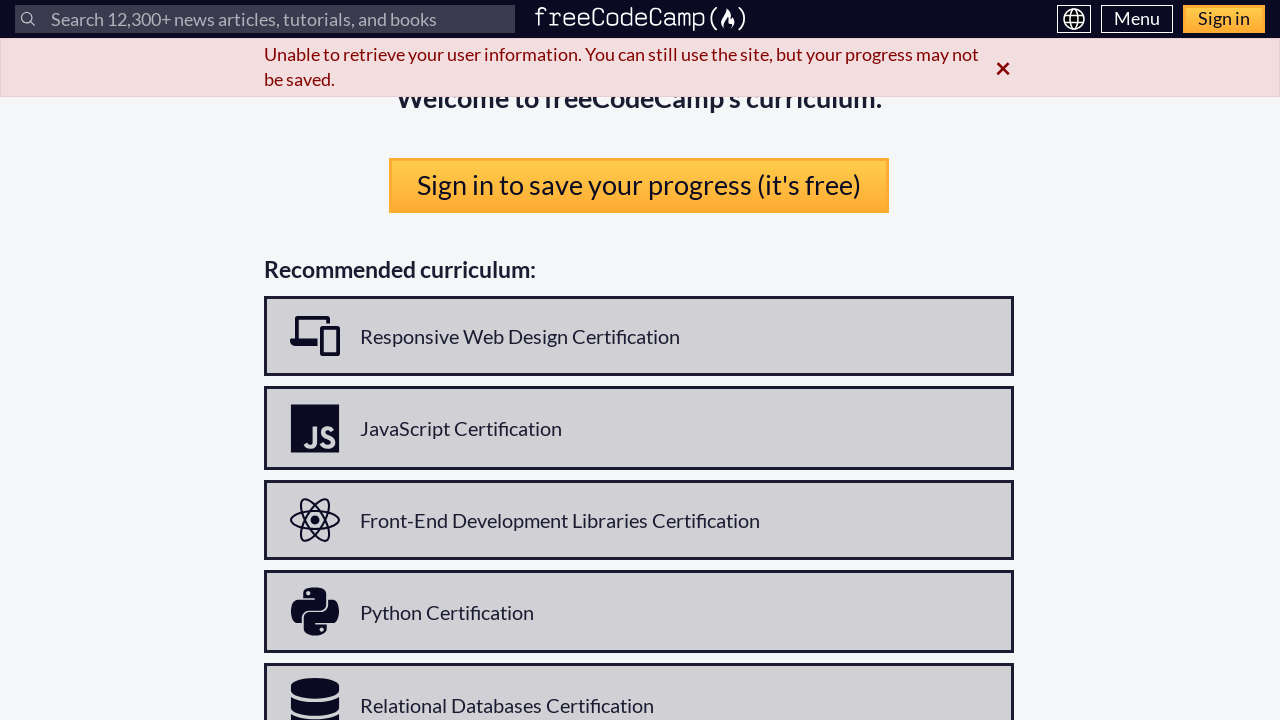

Waited for search input to be visible
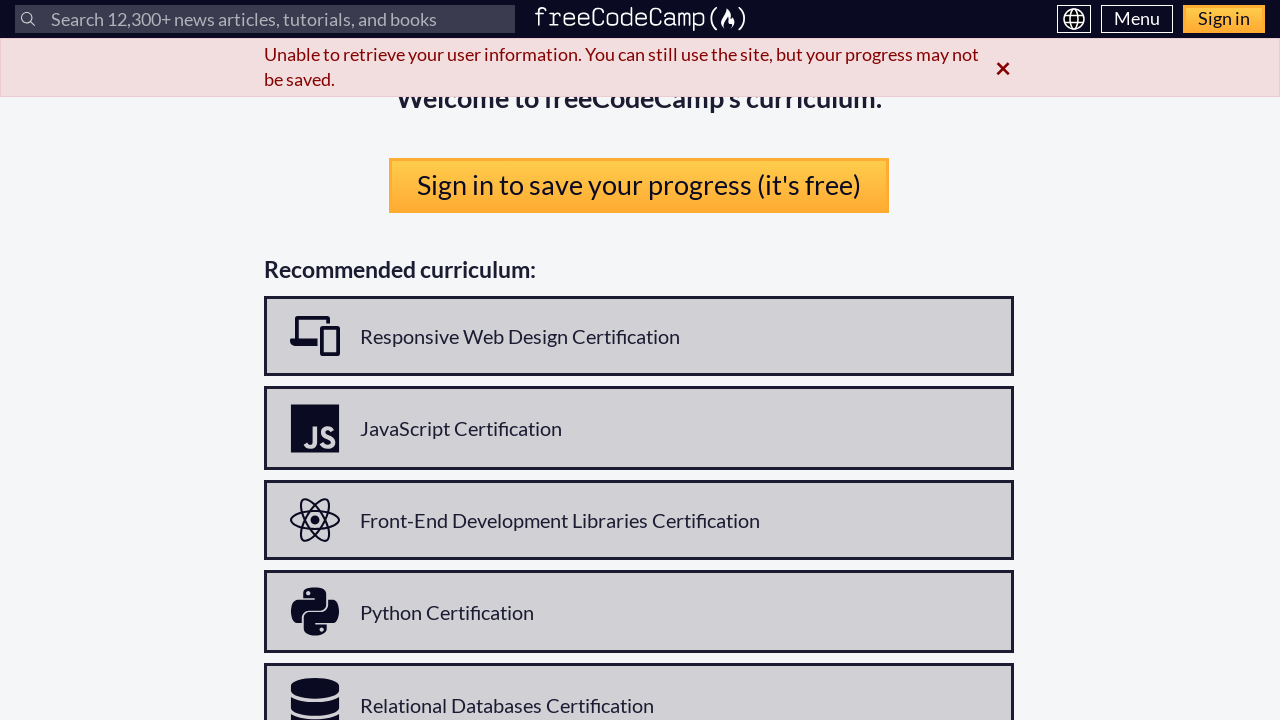

Filled search input with 'test' on internal:label="Search"s
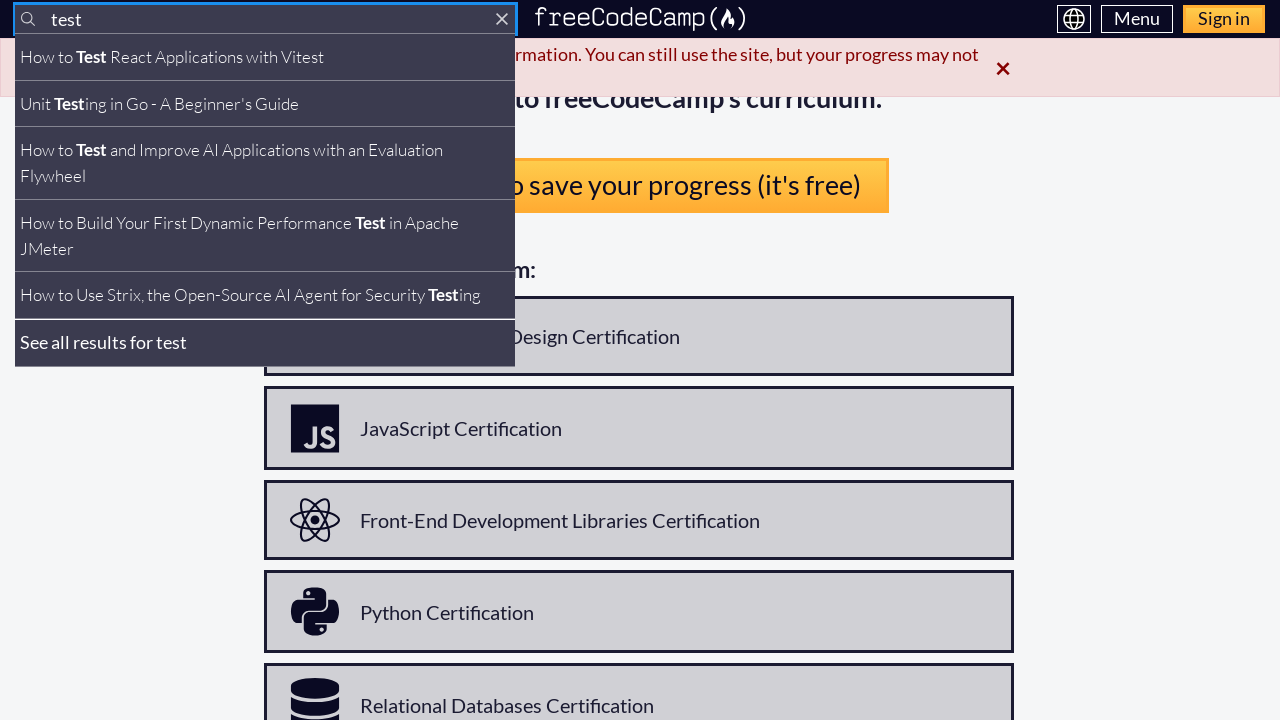

Clicked 'Clear search terms' button at (502, 19) on internal:role=button[name="Clear search terms"i]
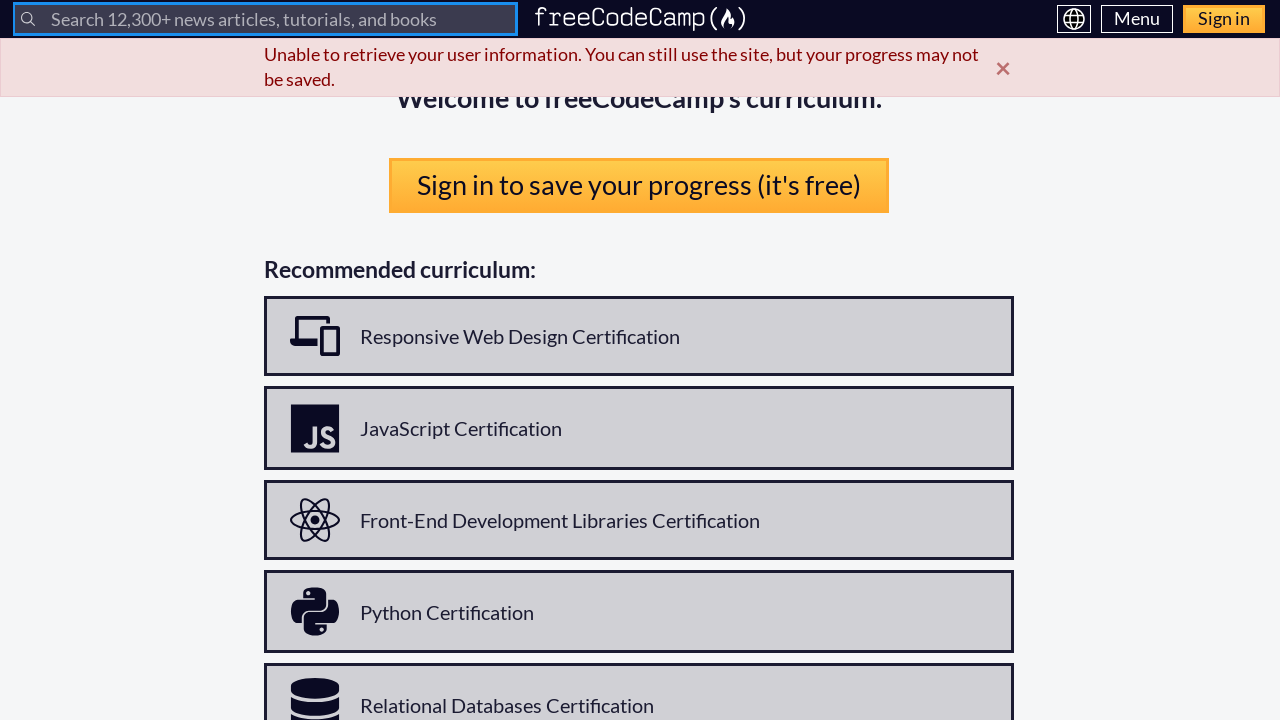

Verified search input is empty
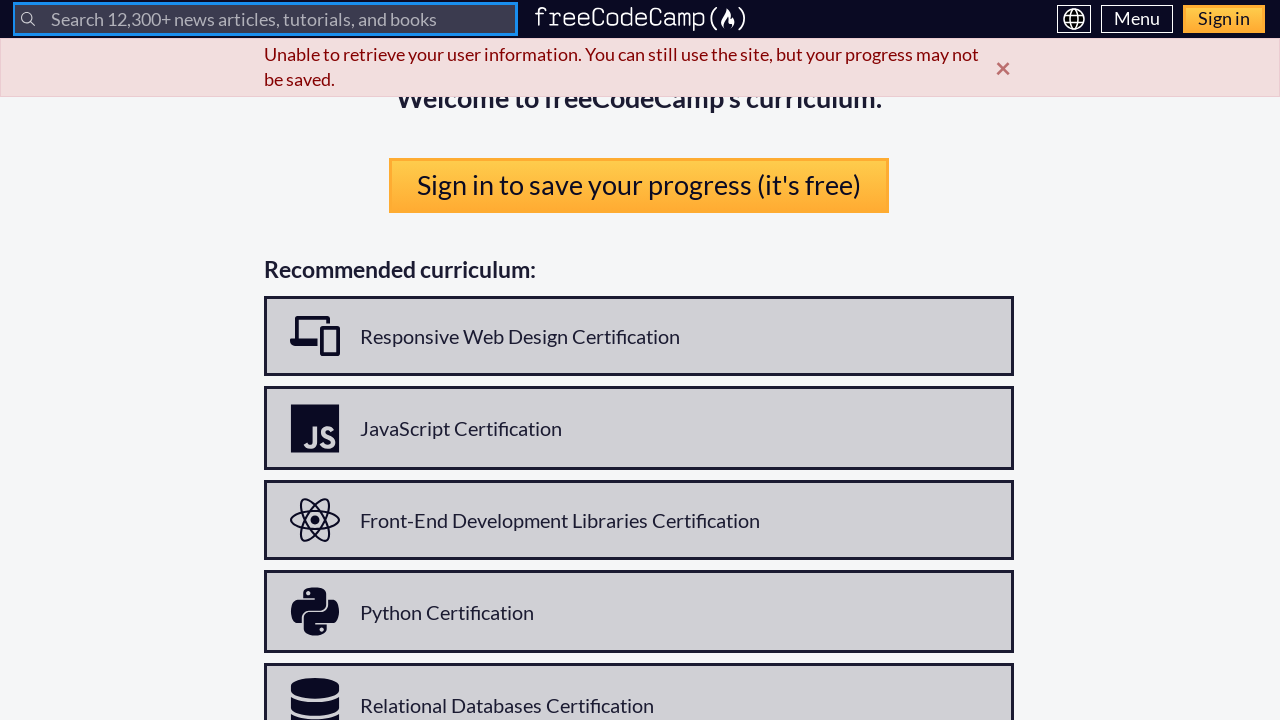

Verified search results dropdown is hidden
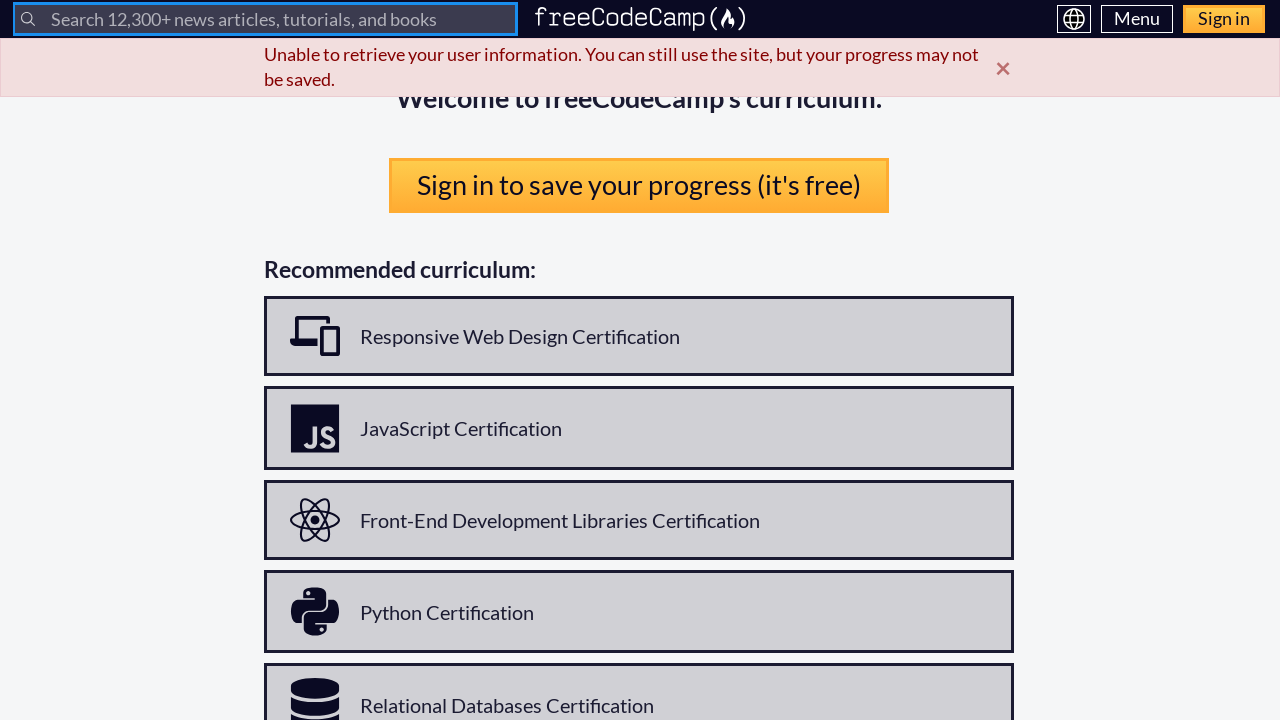

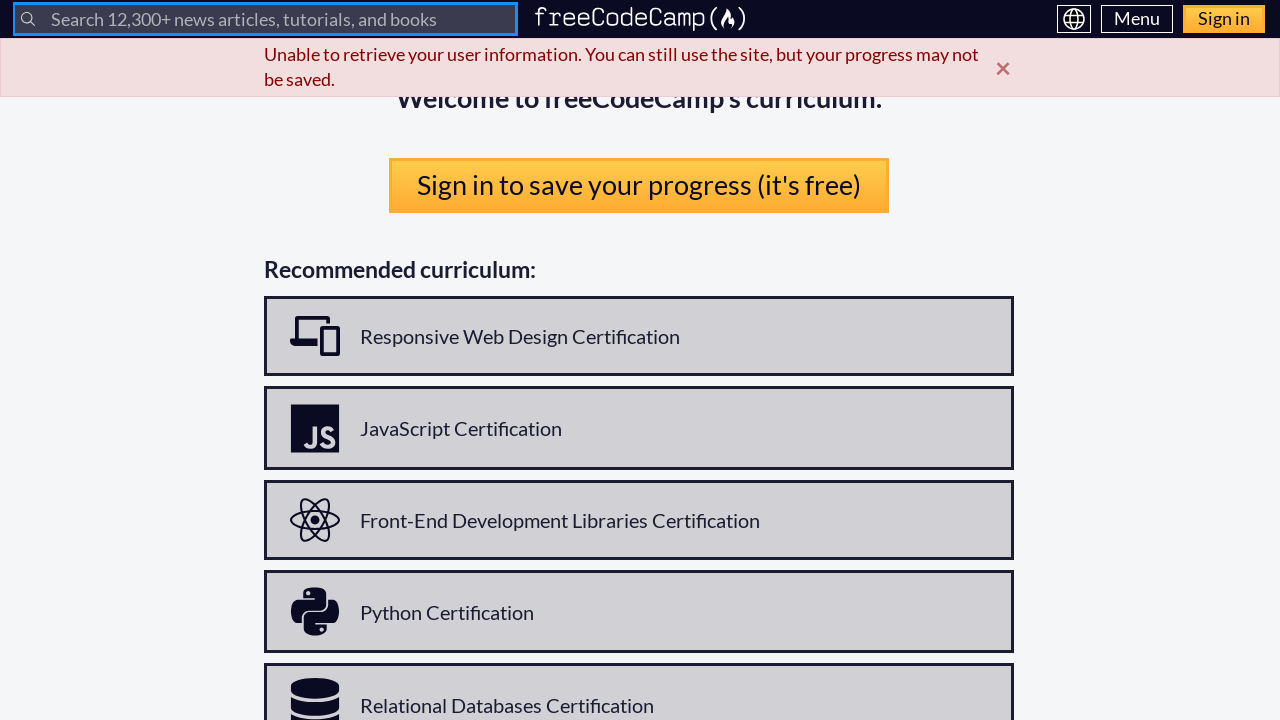